Simple test that launches the Lakme India beauty website and verifies the page loads successfully.

Starting URL: https://www.lakmeindia.com/

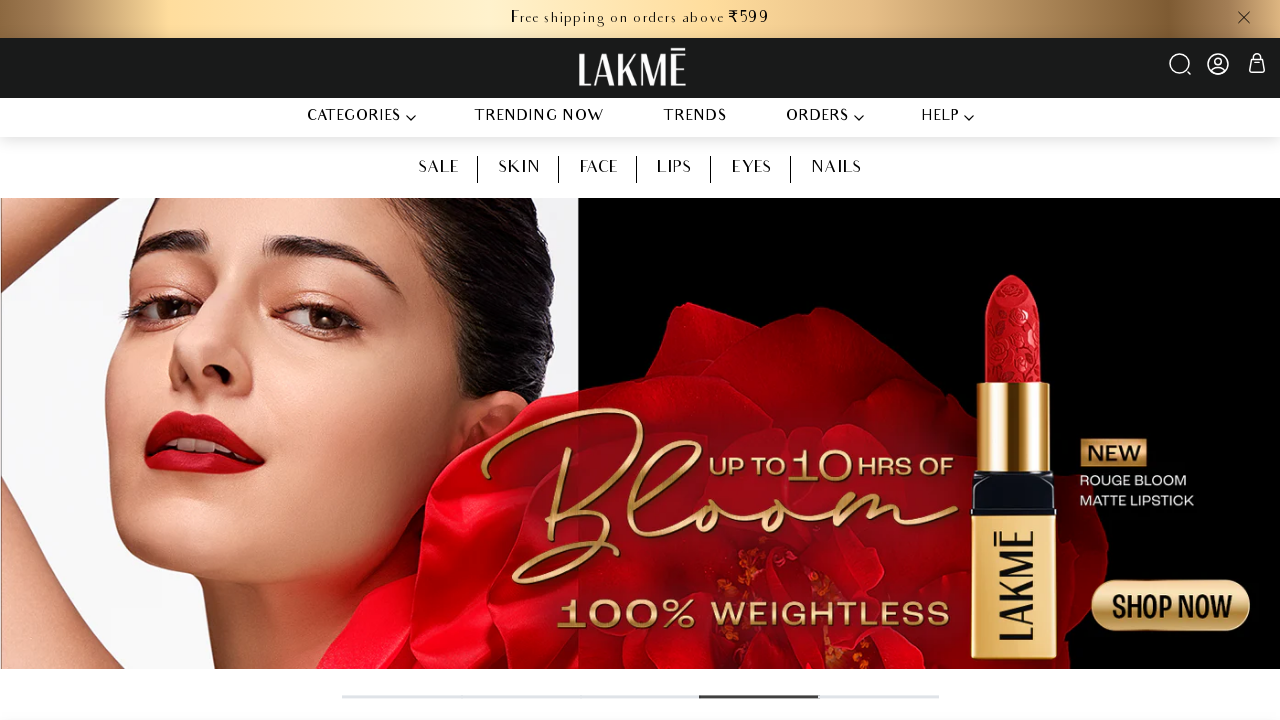

Waited for page DOM to fully load
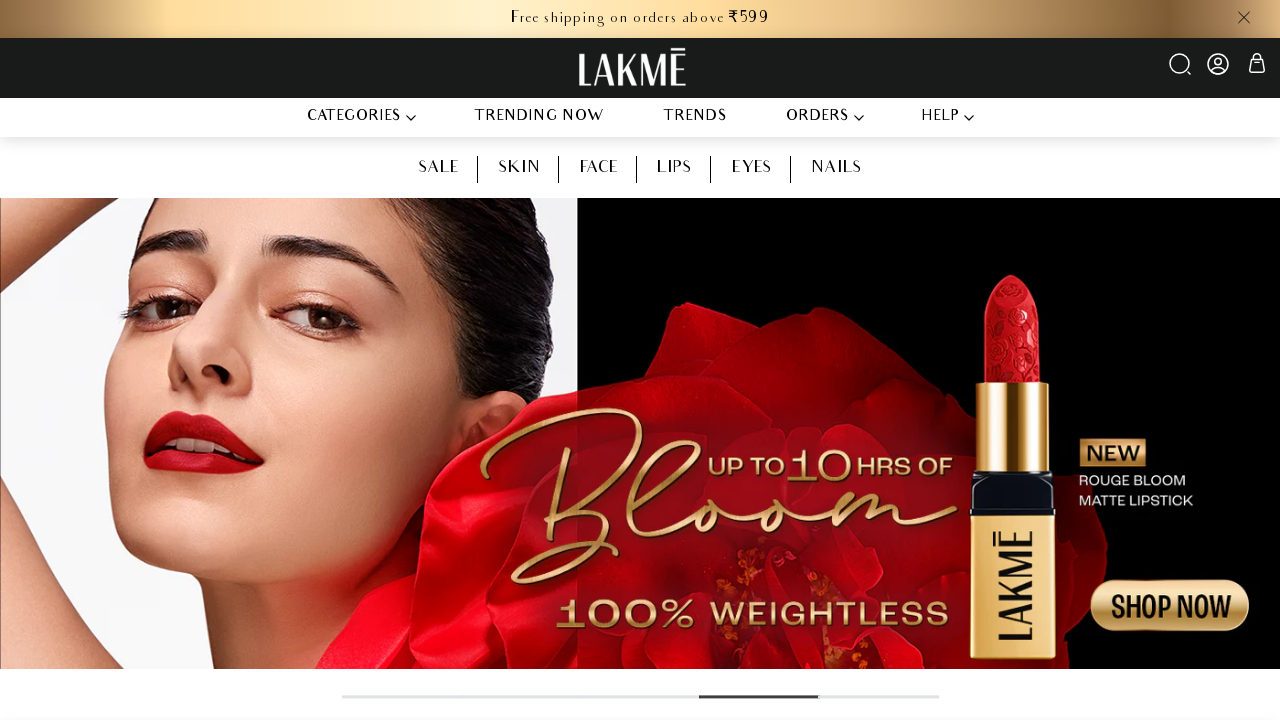

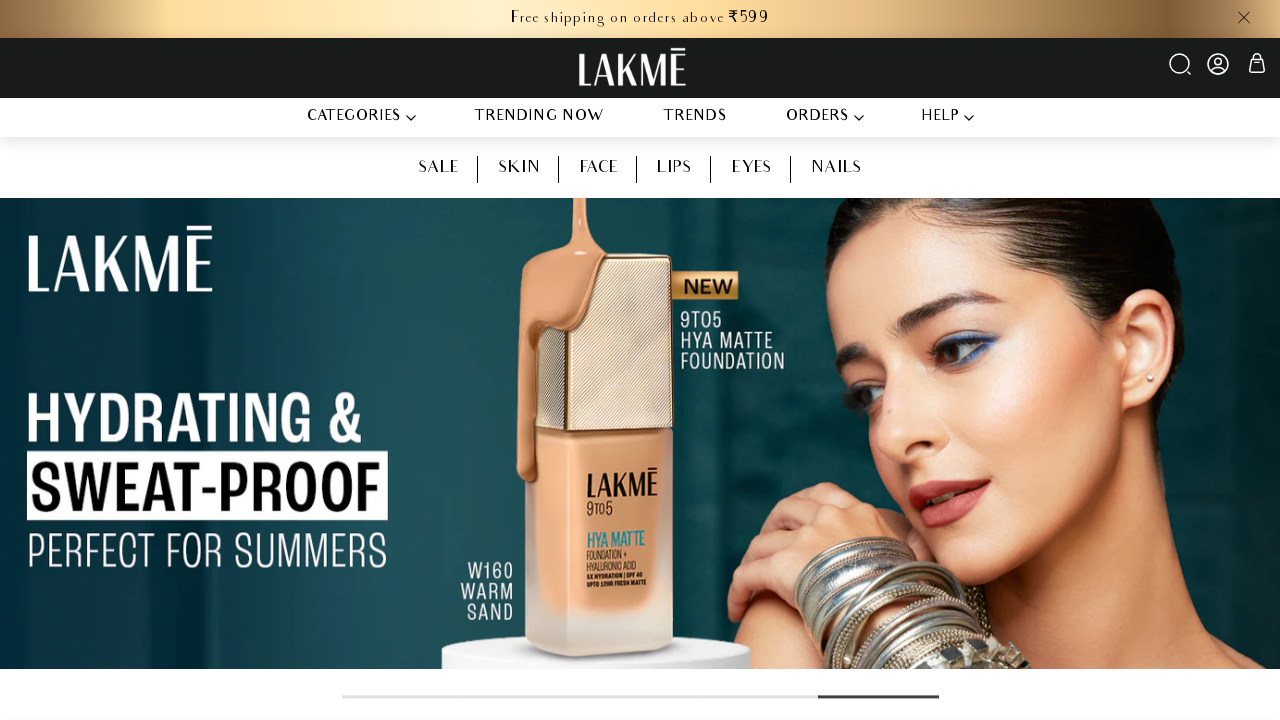